Navigates to a test page and clicks on a link using JavaScript executor to access the basic test page

Starting URL: https://testeroprogramowania.github.io/selenium/

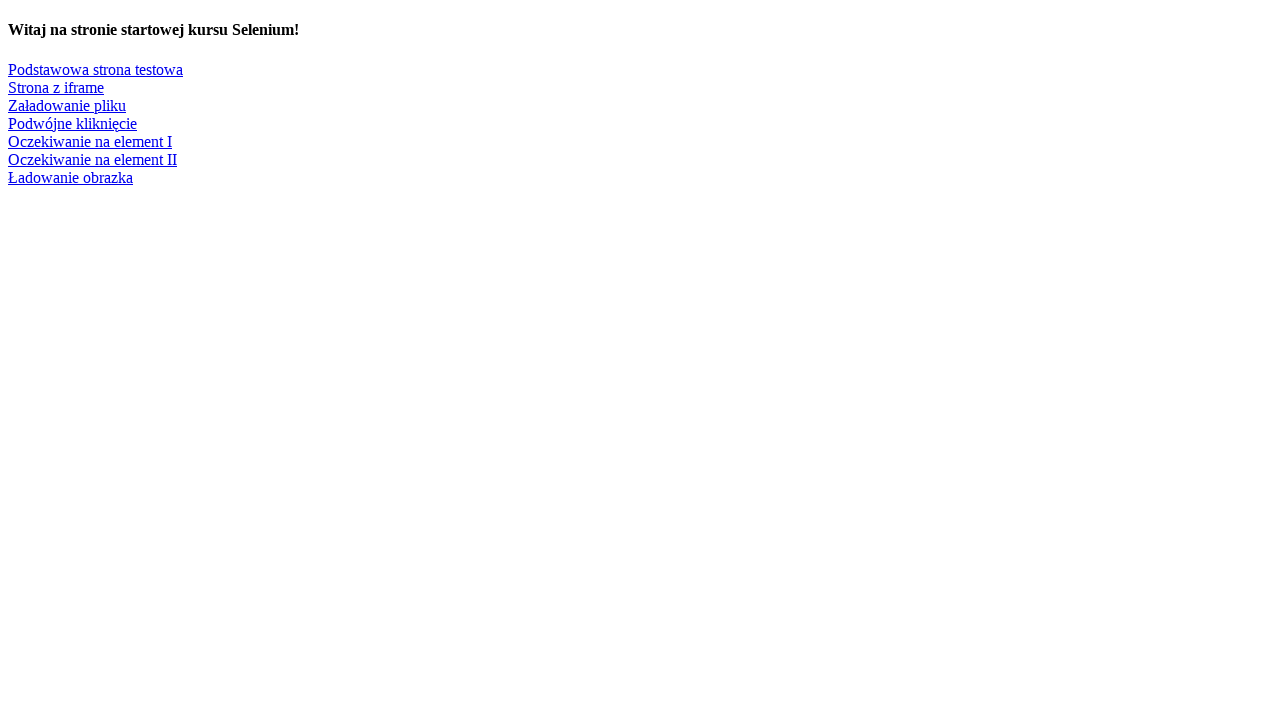

Navigated to Selenium test page
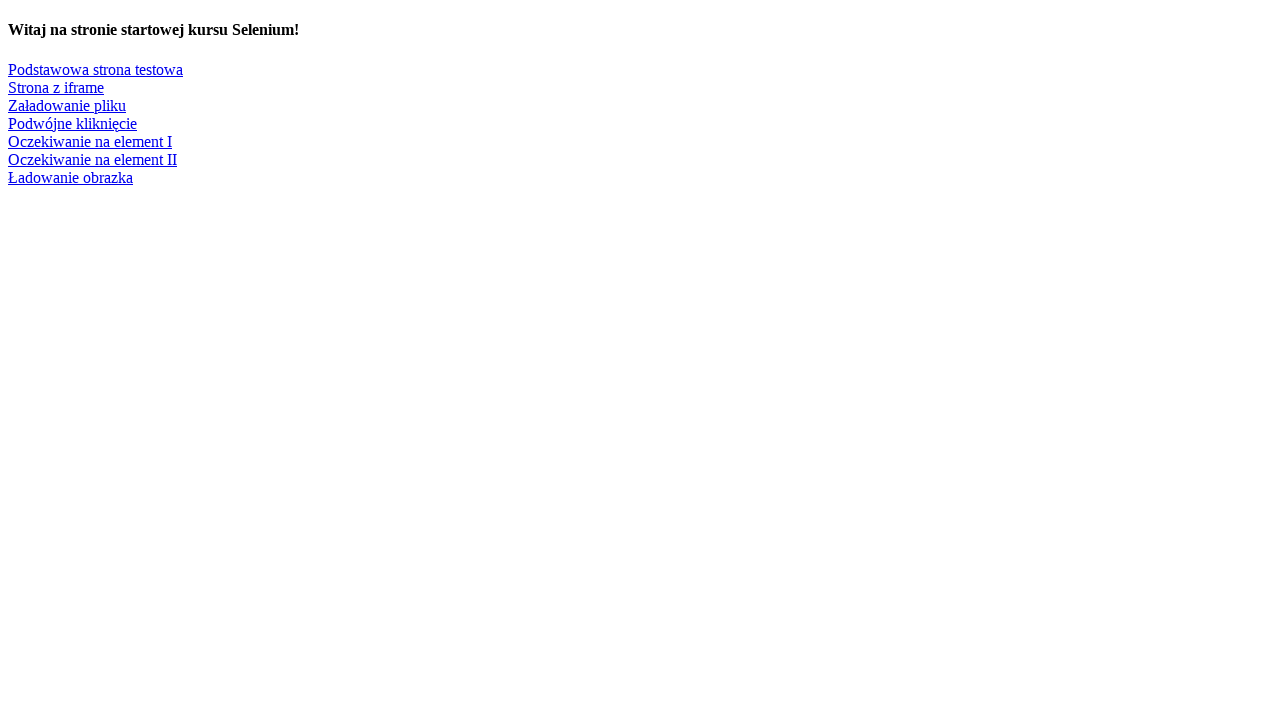

Clicked 'Podstawowa strona testowa' link using JavaScript executor
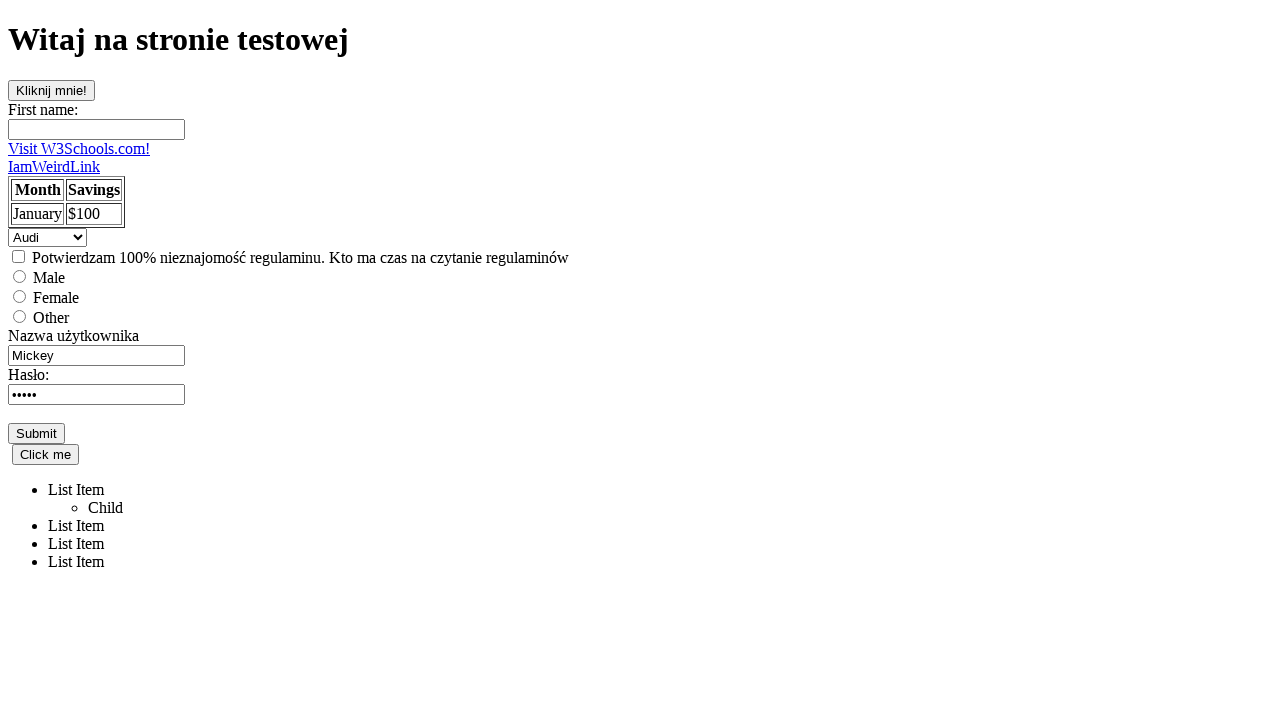

Page navigation completed and loaded
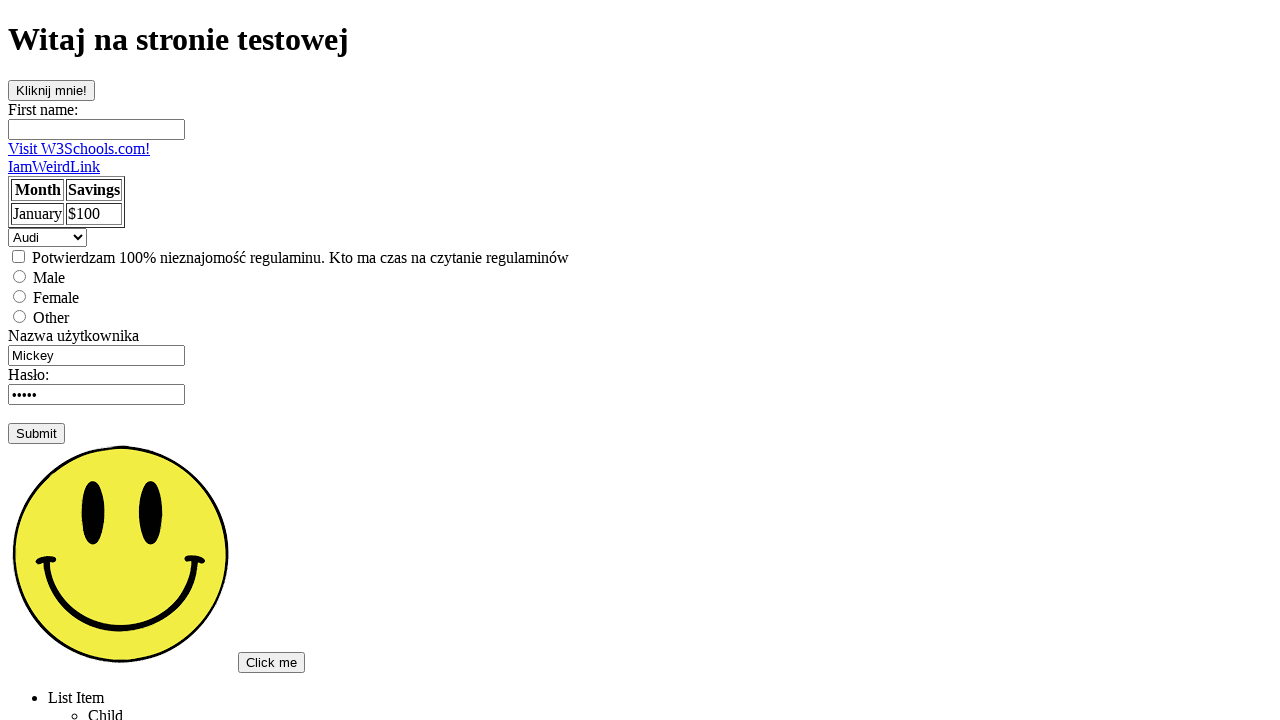

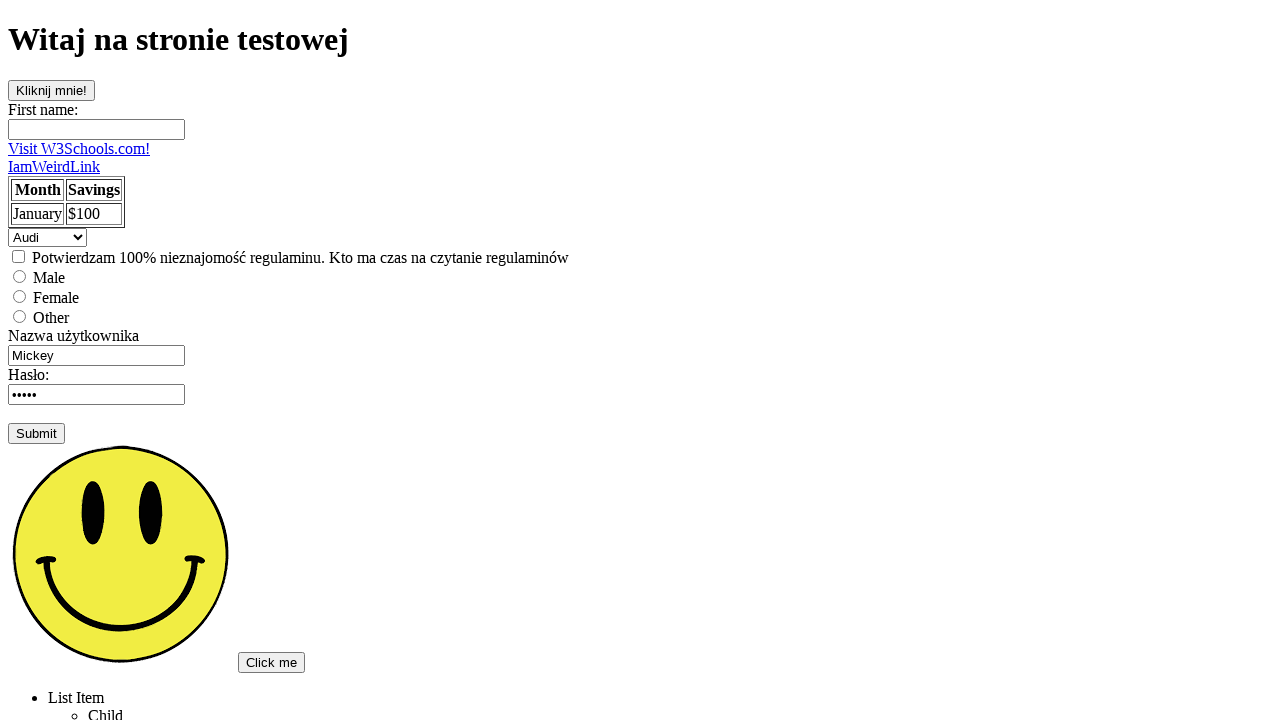